Tests auto-suggestion dropdown functionality by typing partial text and selecting a matching option from the suggestions

Starting URL: https://rahulshettyacademy.com/dropdownsPractise/

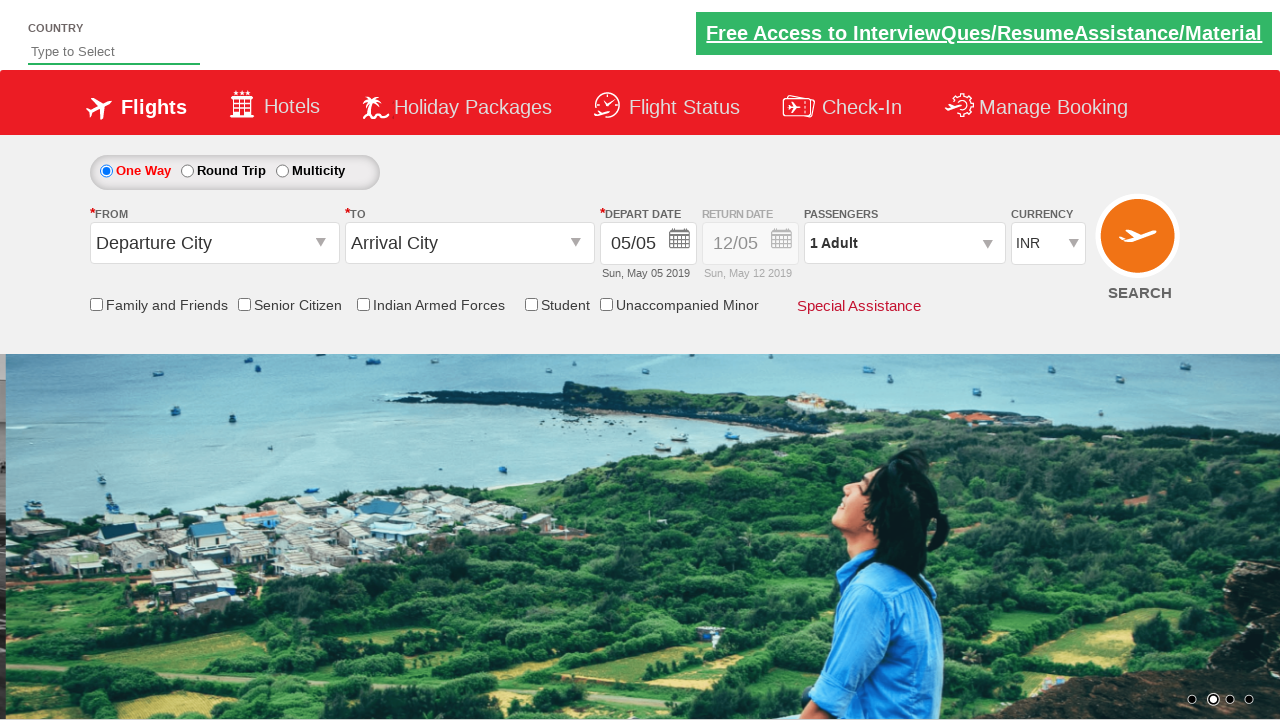

Typed 'ind' in autosuggest field to trigger dropdown on #autosuggest
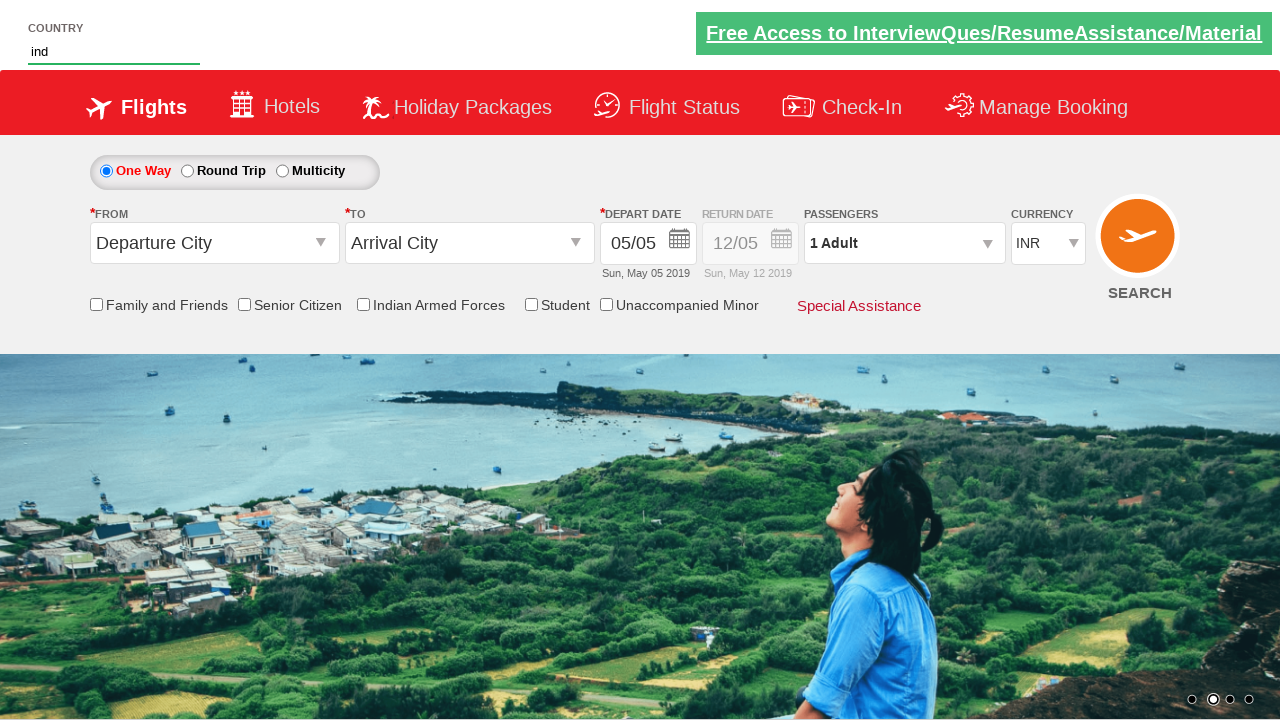

Waited for suggestion dropdown options to appear
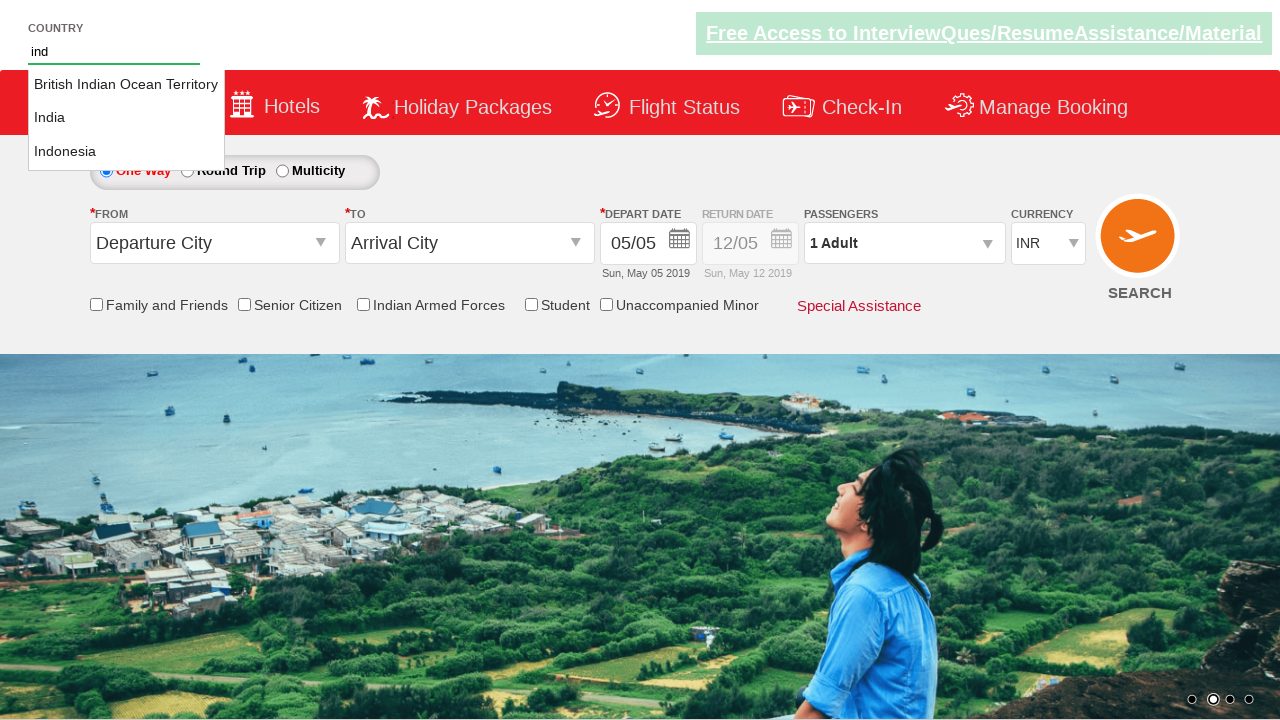

Retrieved all available suggestion options from dropdown
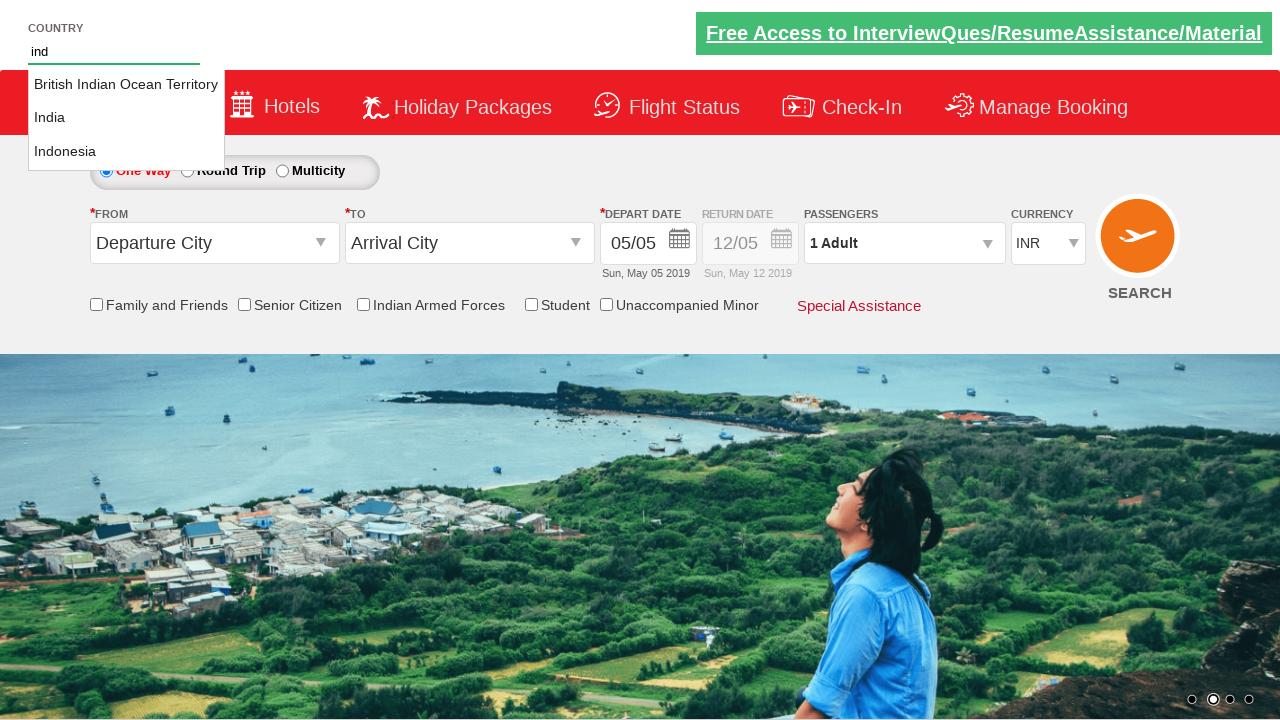

Selected 'India' from the dropdown suggestions at (126, 118) on li.ui-menu-item a >> nth=1
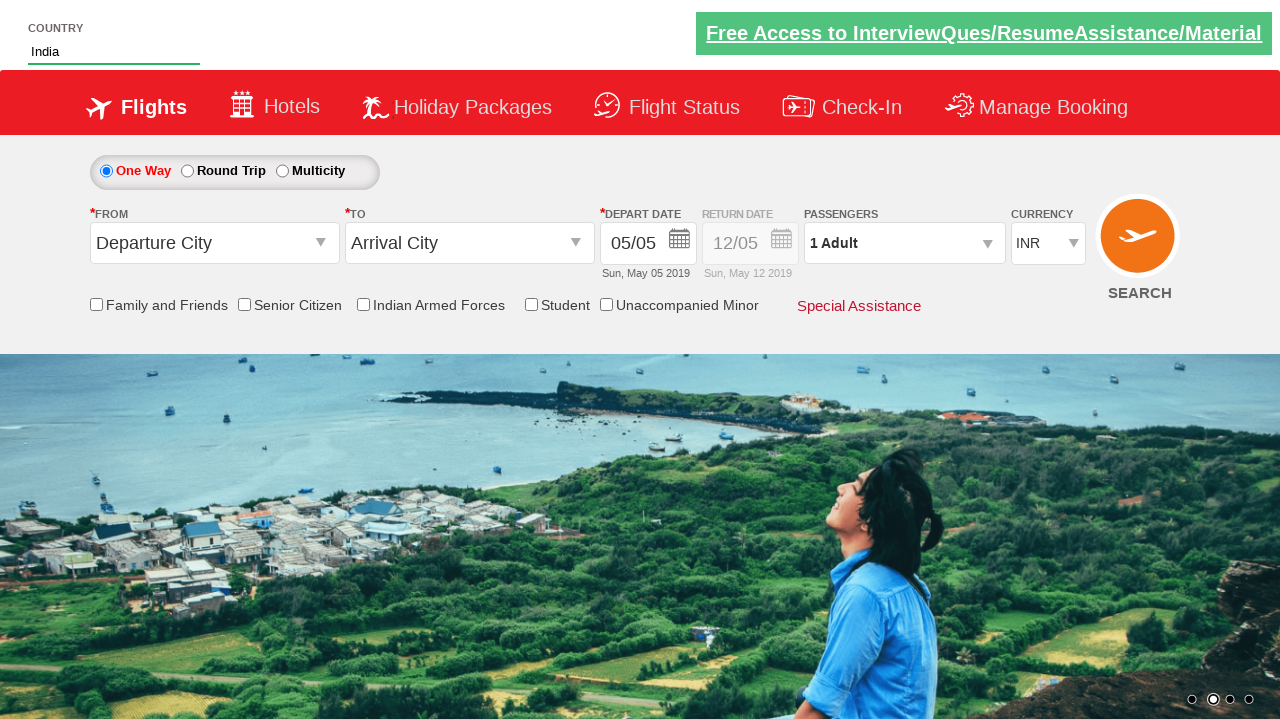

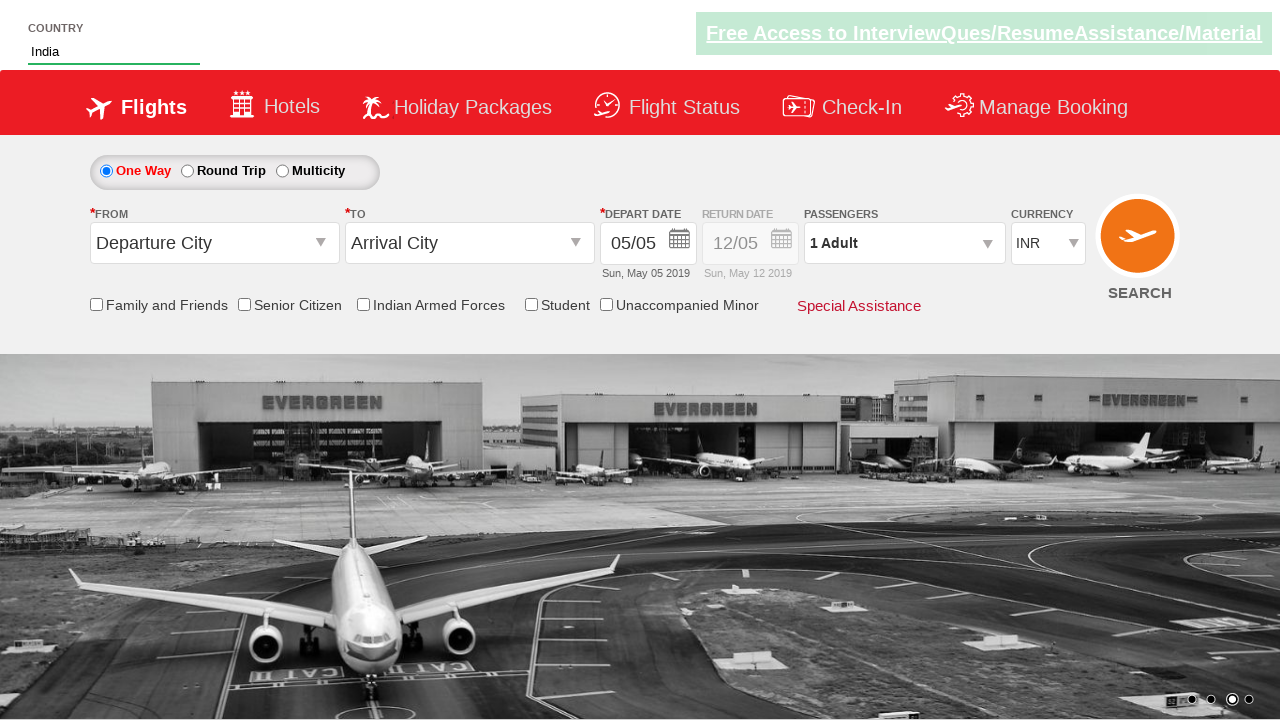